Tests double-click functionality by clearing a text field, entering text, and performing a double-click action on a button

Starting URL: https://testautomationpractice.blogspot.com/

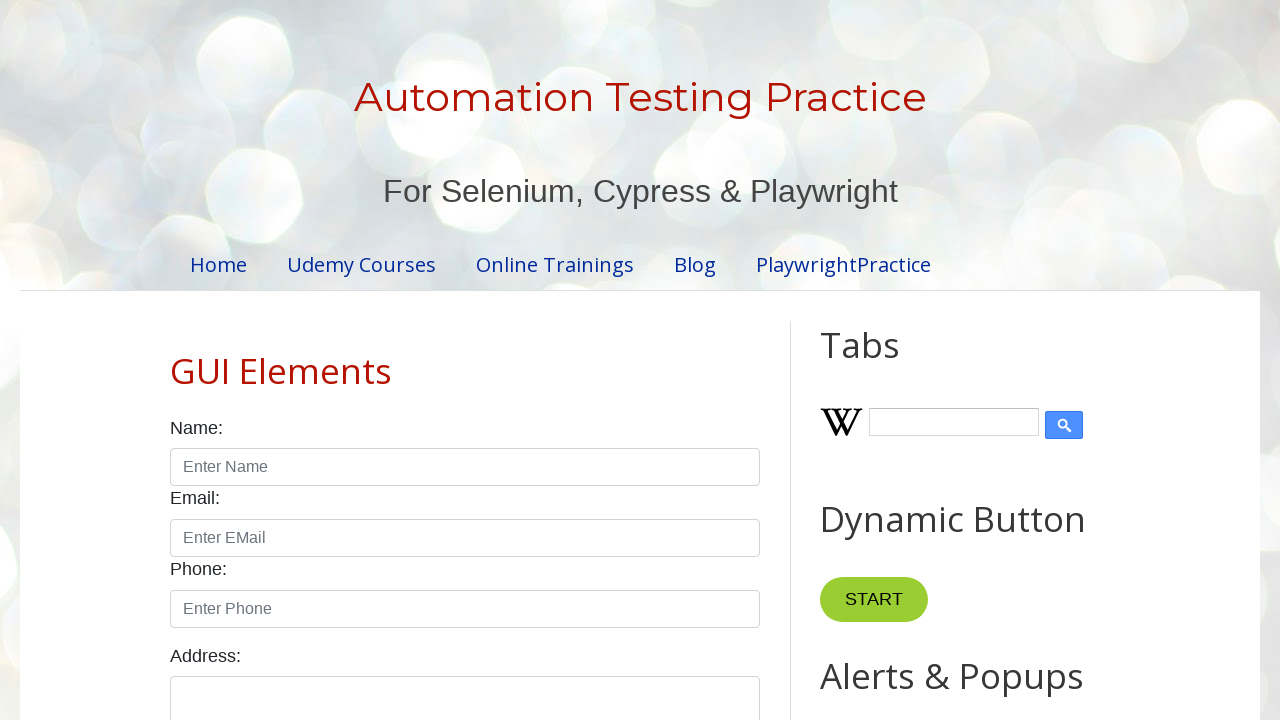

Cleared the text field with id 'field1' on xpath=//input[@id='field1']
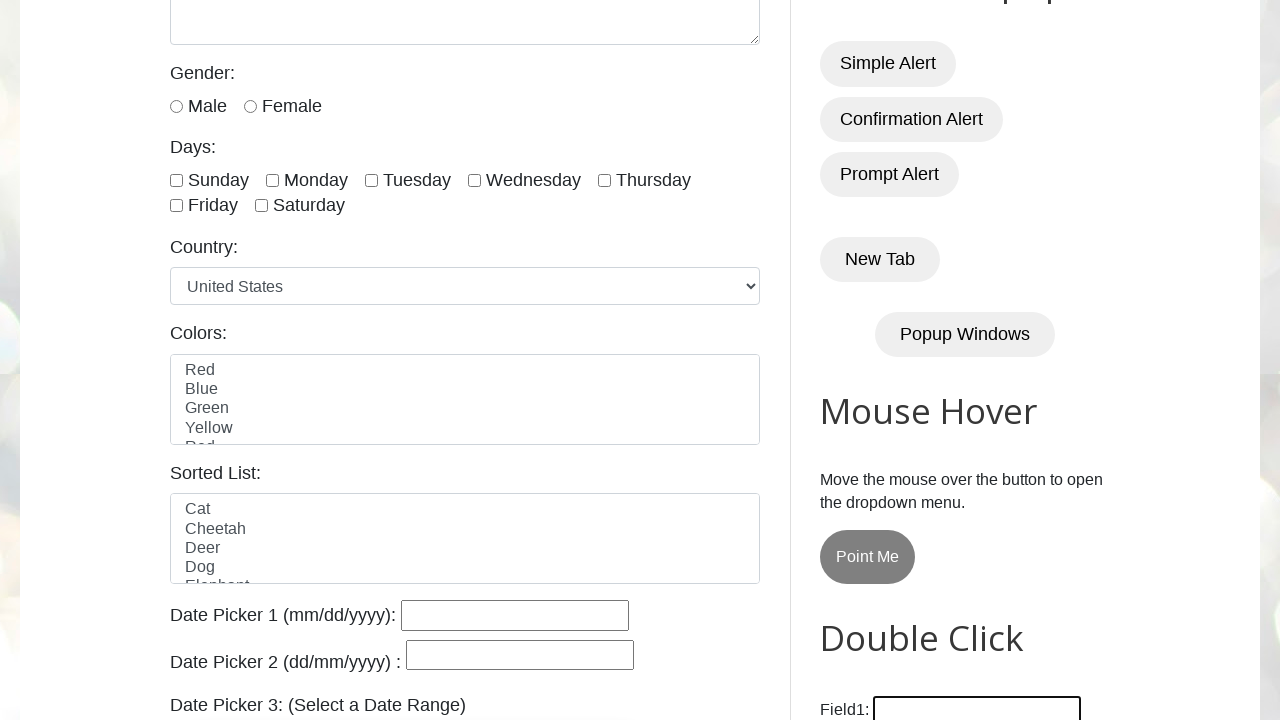

Filled the text field with 'ABCDE' on //input[@id='field1']
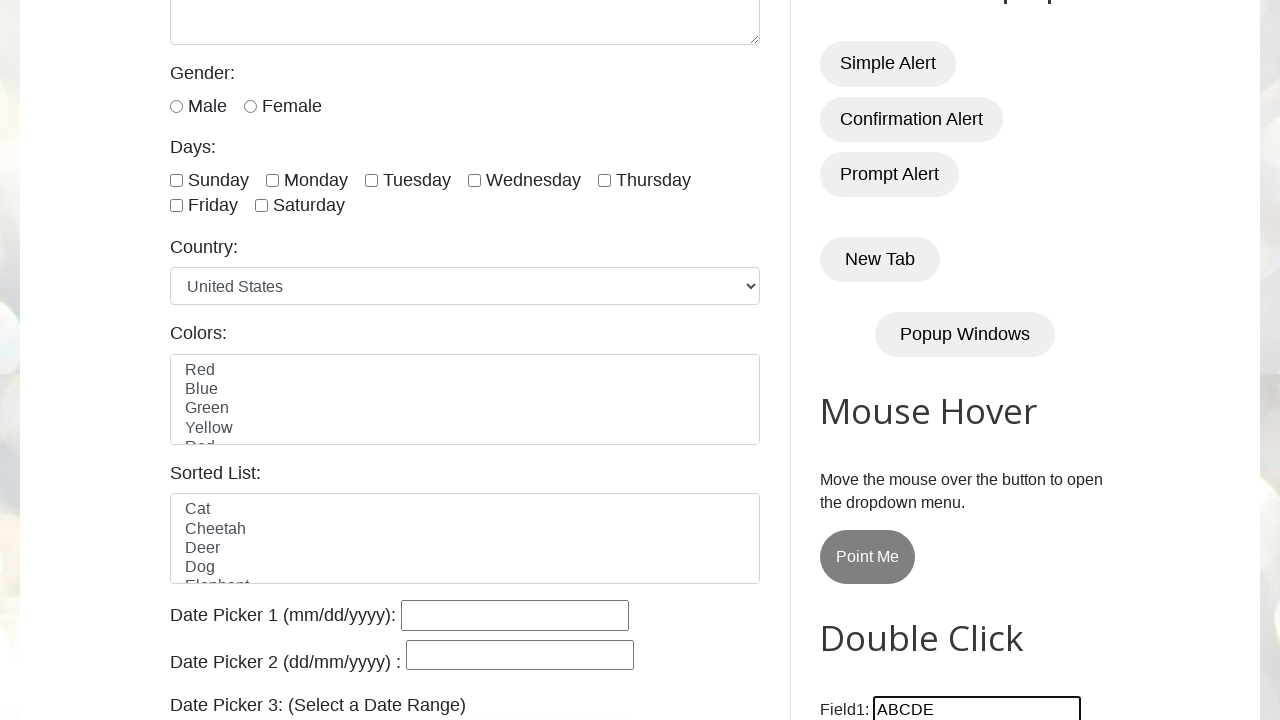

Double-clicked the button with ondblclick handler at (885, 360) on xpath=//button[@ondblclick='myFunction1()']
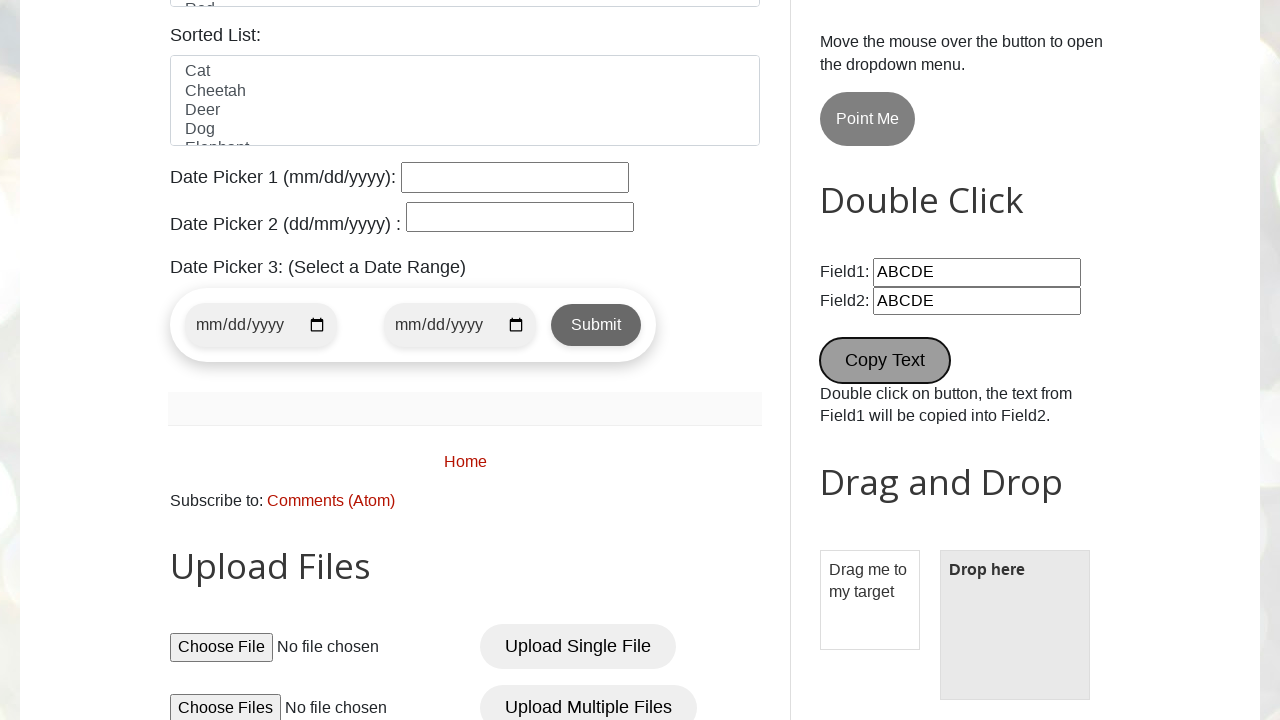

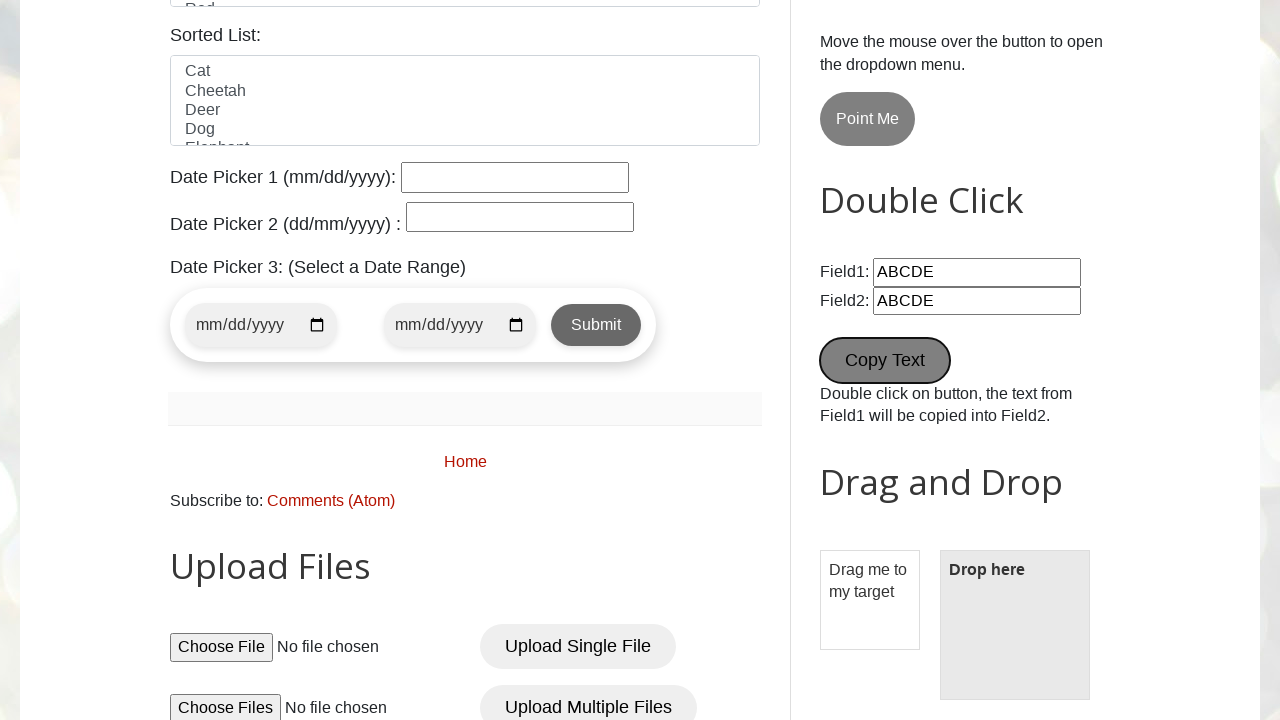